Tests the same practice registration form using implicit waits approach - clicks start, fills form fields, checks checkbox, submits, and verifies success message.

Starting URL: https://victoretc.github.io/selenium_waits/

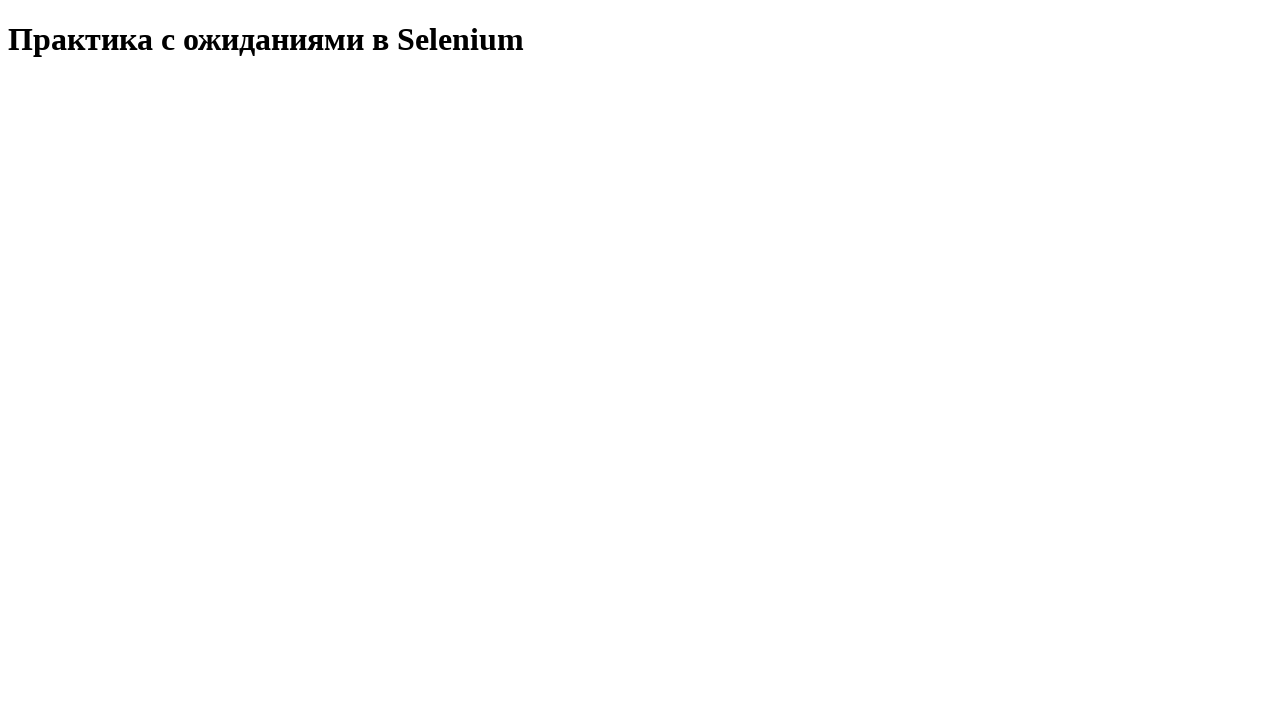

Page heading loaded
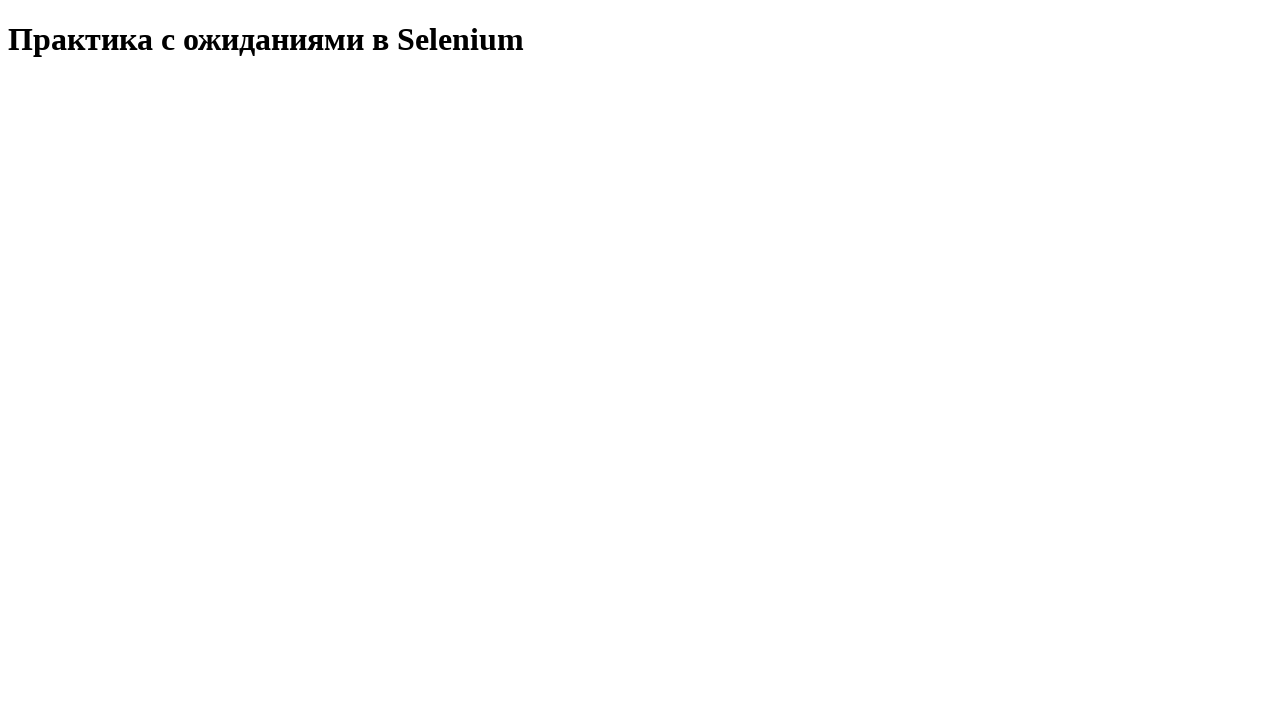

Clicked start test button at (80, 90) on button#startTest
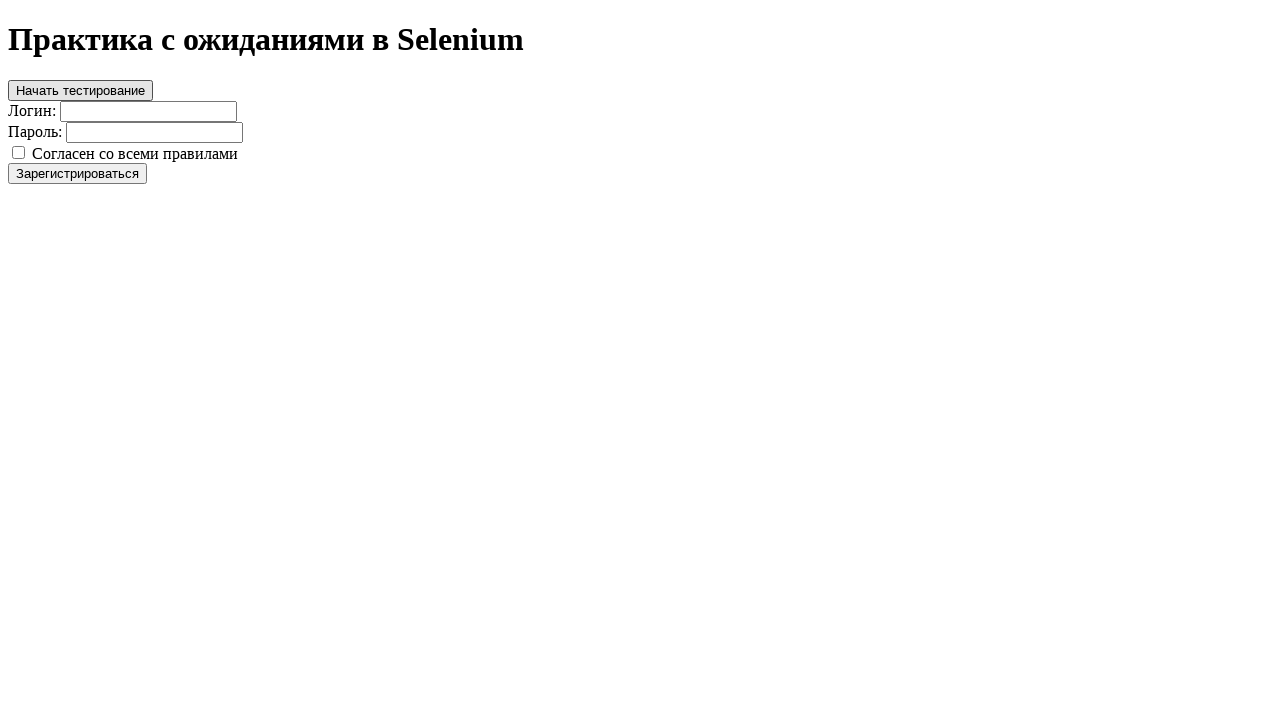

Filled login field with 'login' on input[type='text']
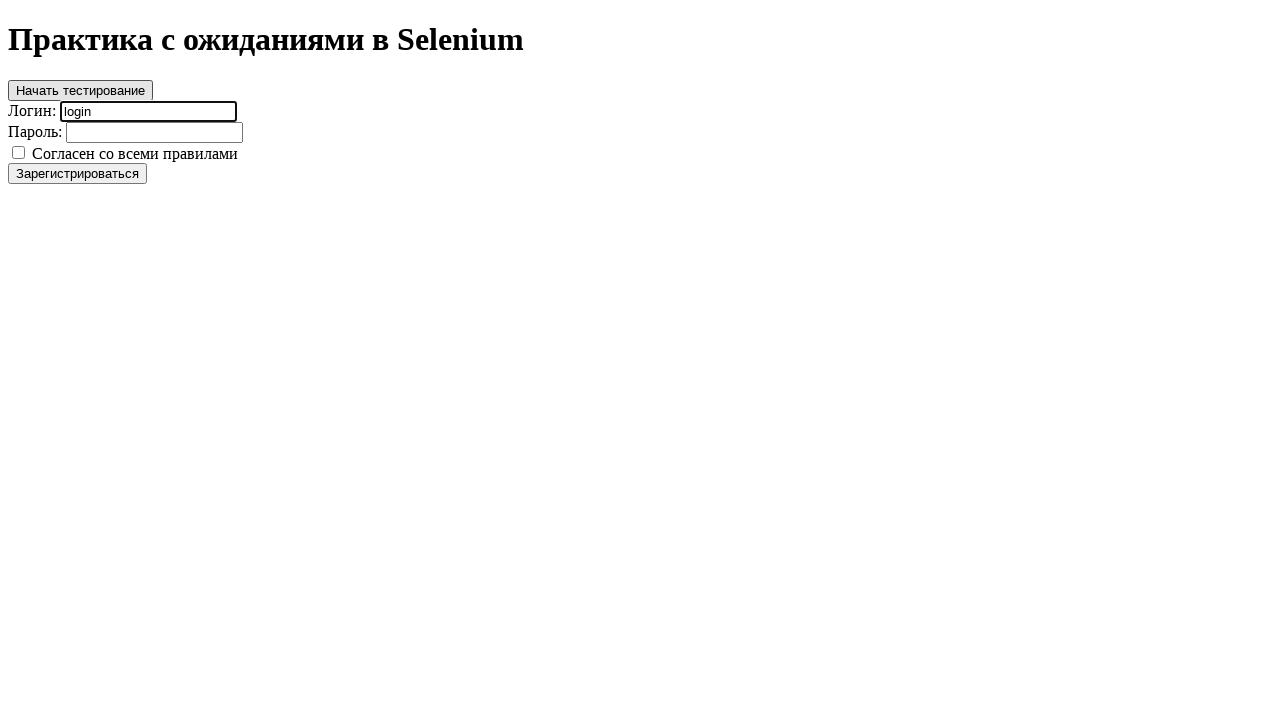

Filled password field with 'password' on input[type='password']
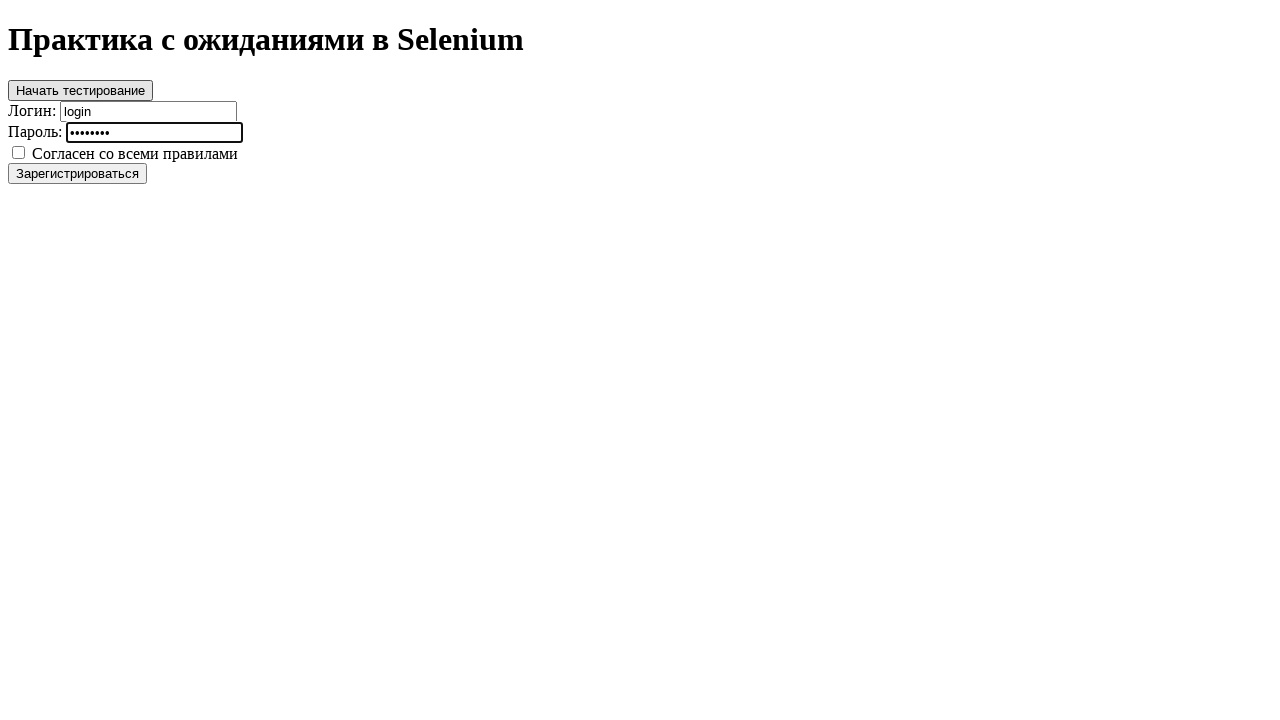

Checked the registration agreement checkbox at (18, 152) on input[type='checkbox']
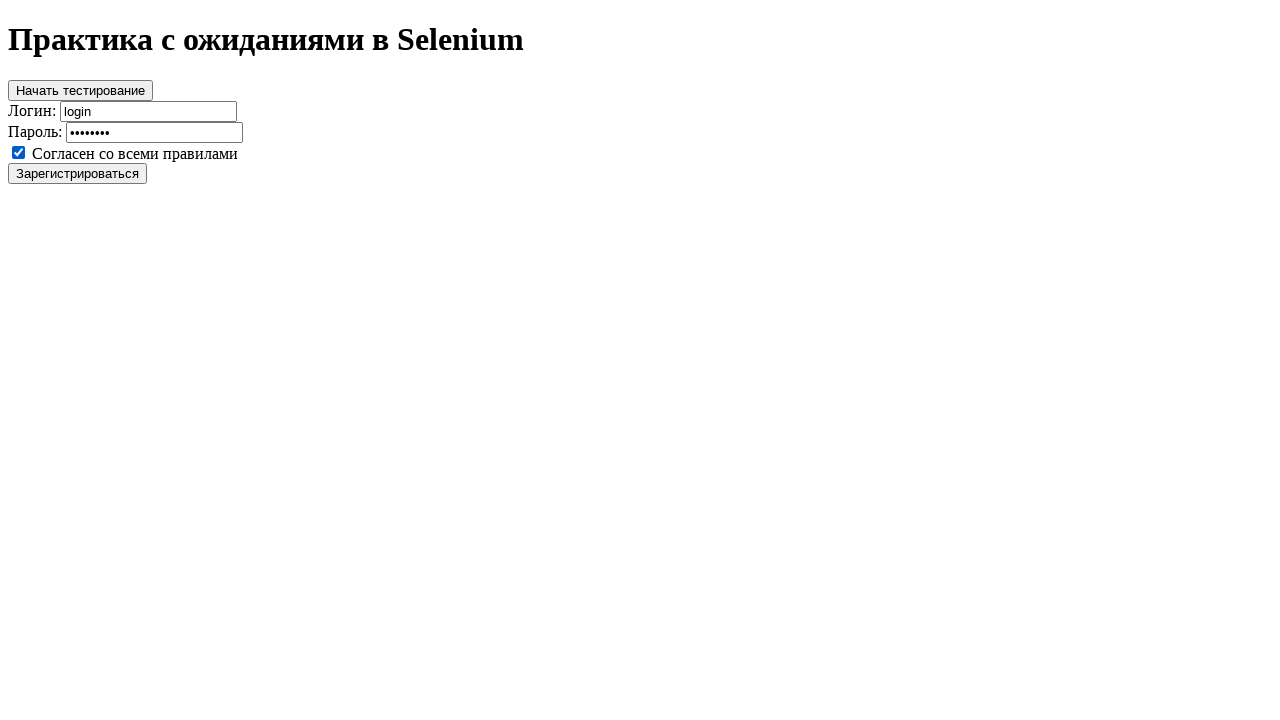

Clicked register button to submit form at (78, 173) on button#register
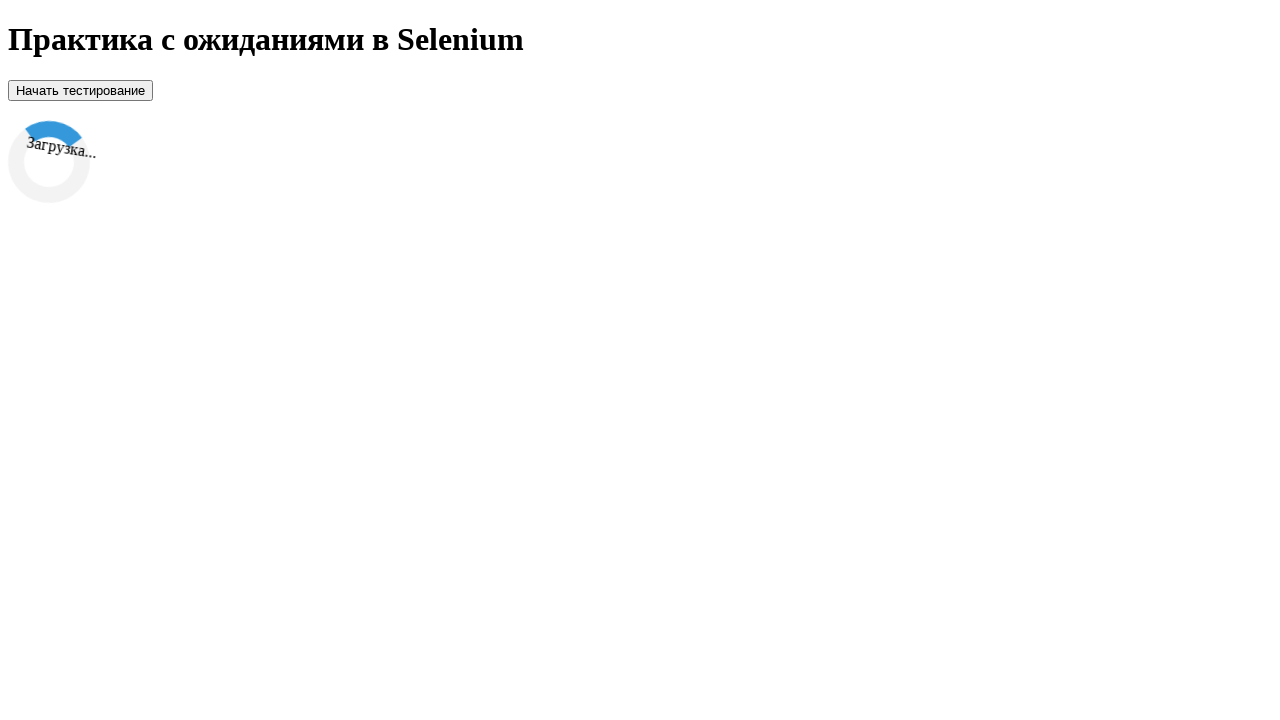

Success message appeared confirming registration
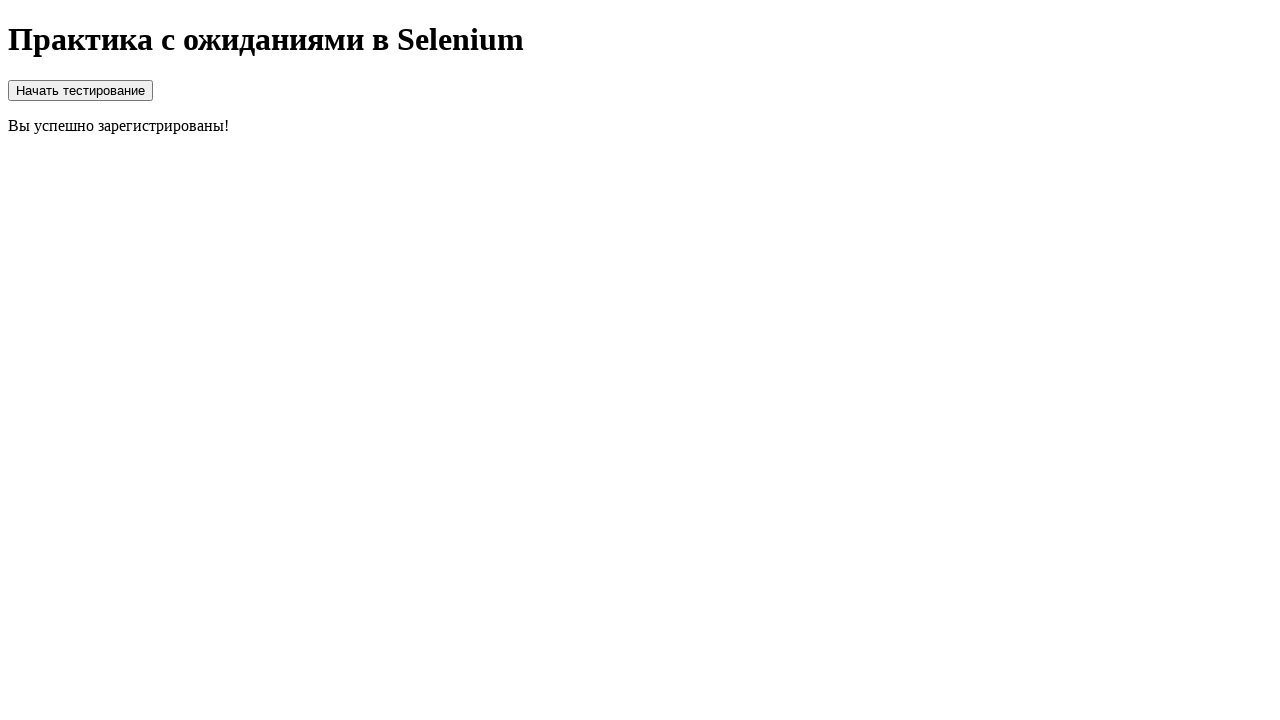

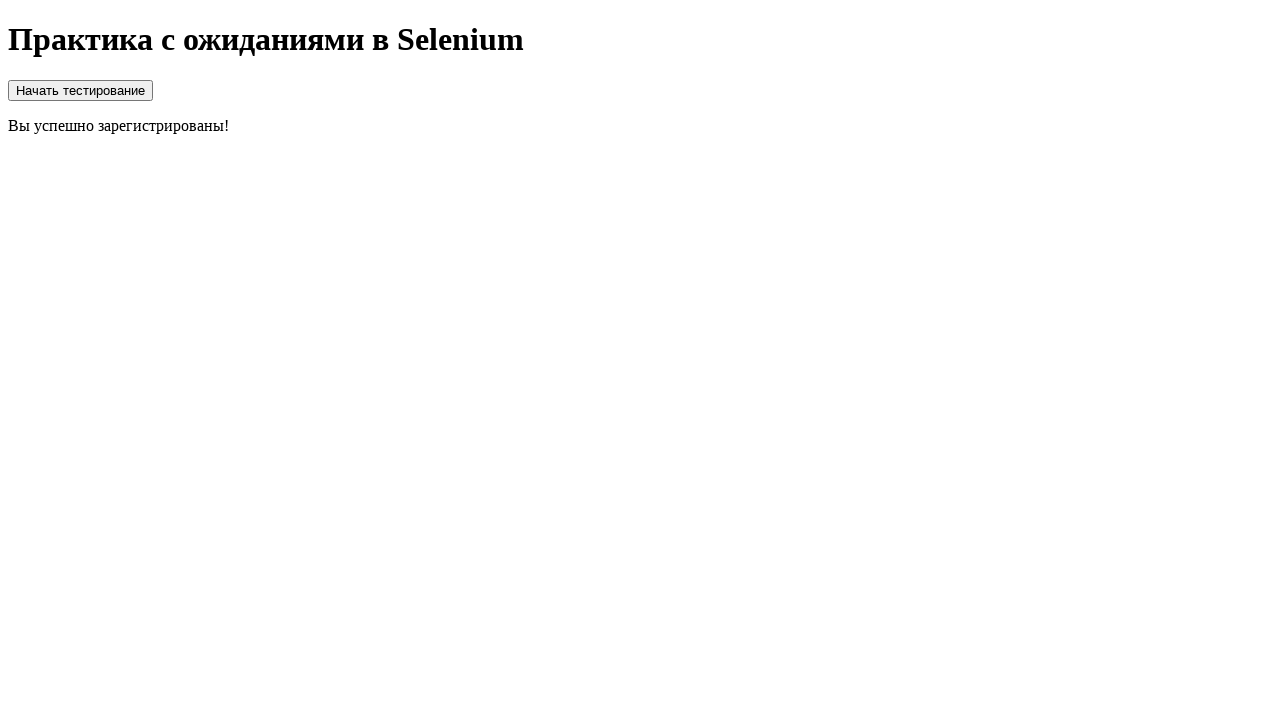